Tests a user registration form by filling in firstname, lastname, username, and password fields, then submitting the registration.

Starting URL: http://webapps.tekstac.com/Shopify

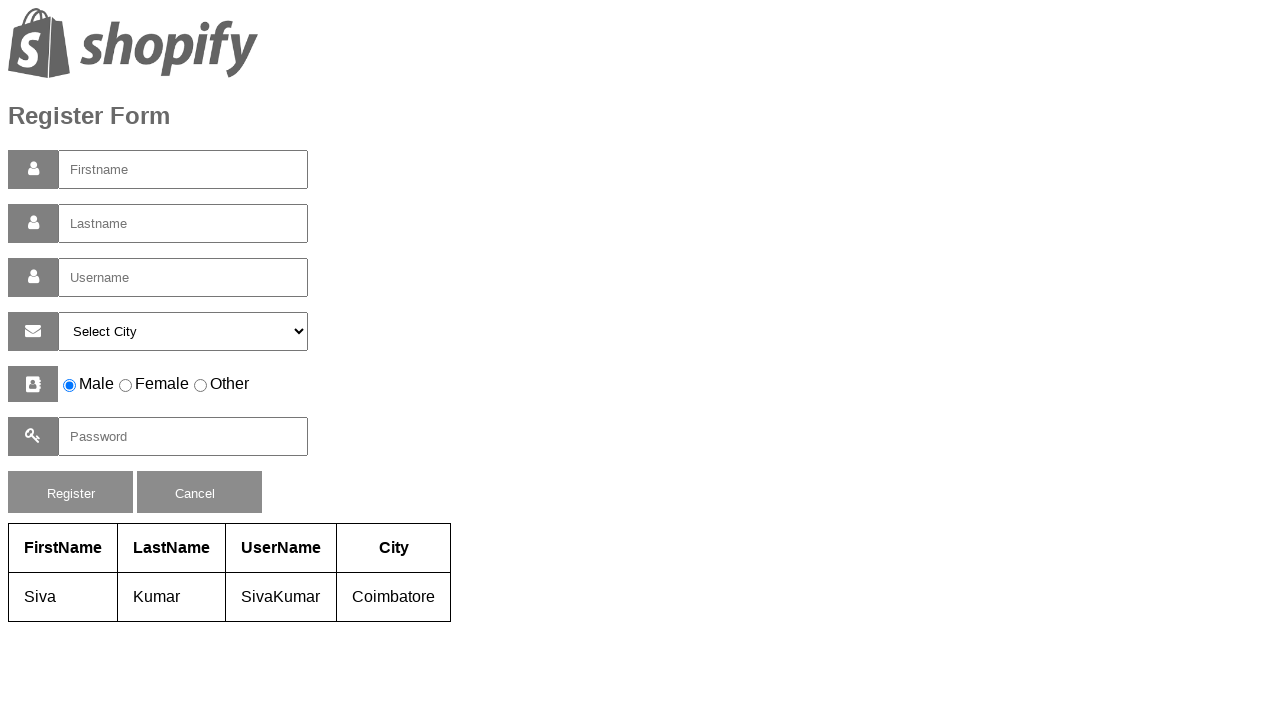

Filled first name field with 'Jennifer' on input#firstname
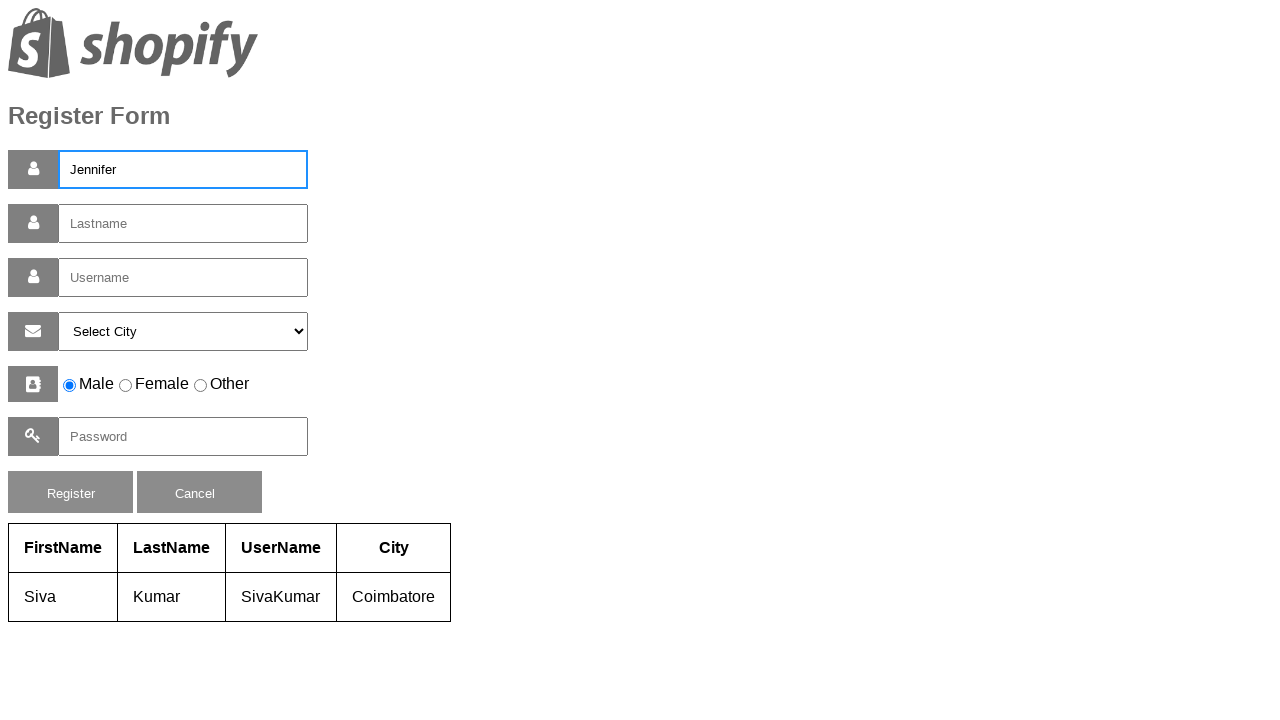

Filled last name field with 'Morrison' on input#lastname
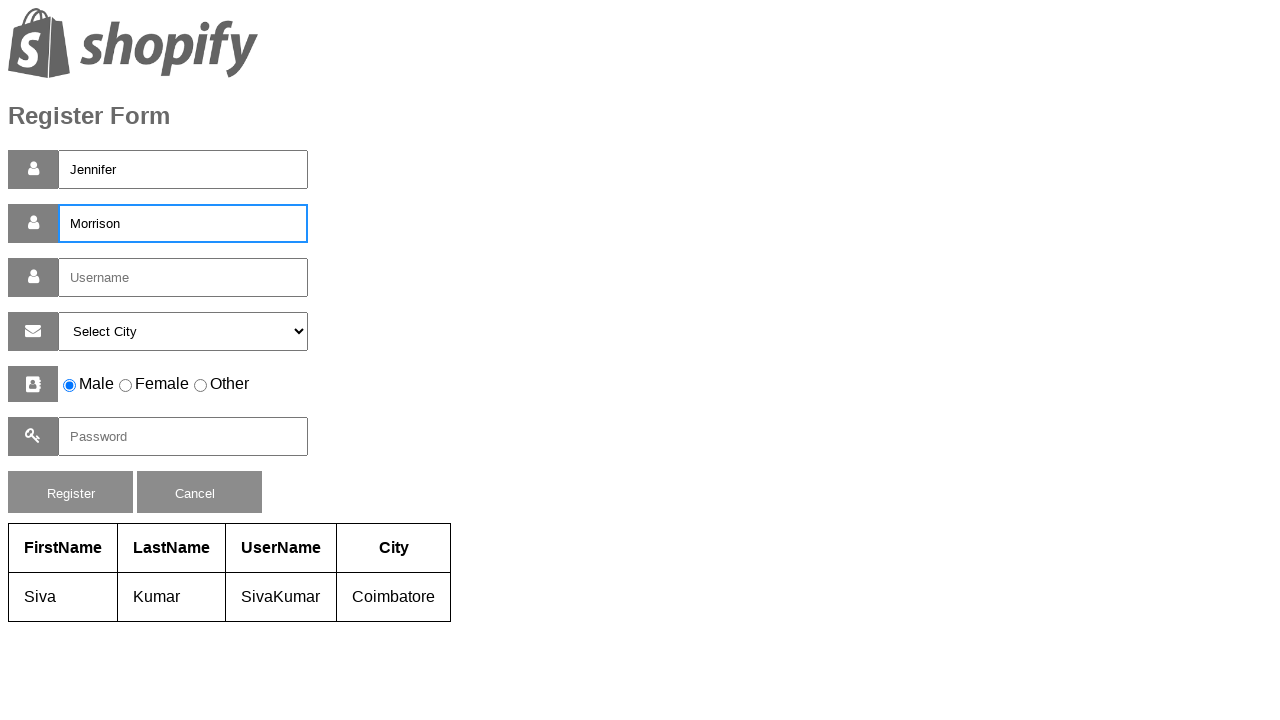

Filled username field with 'jmorrison2024' on input#username
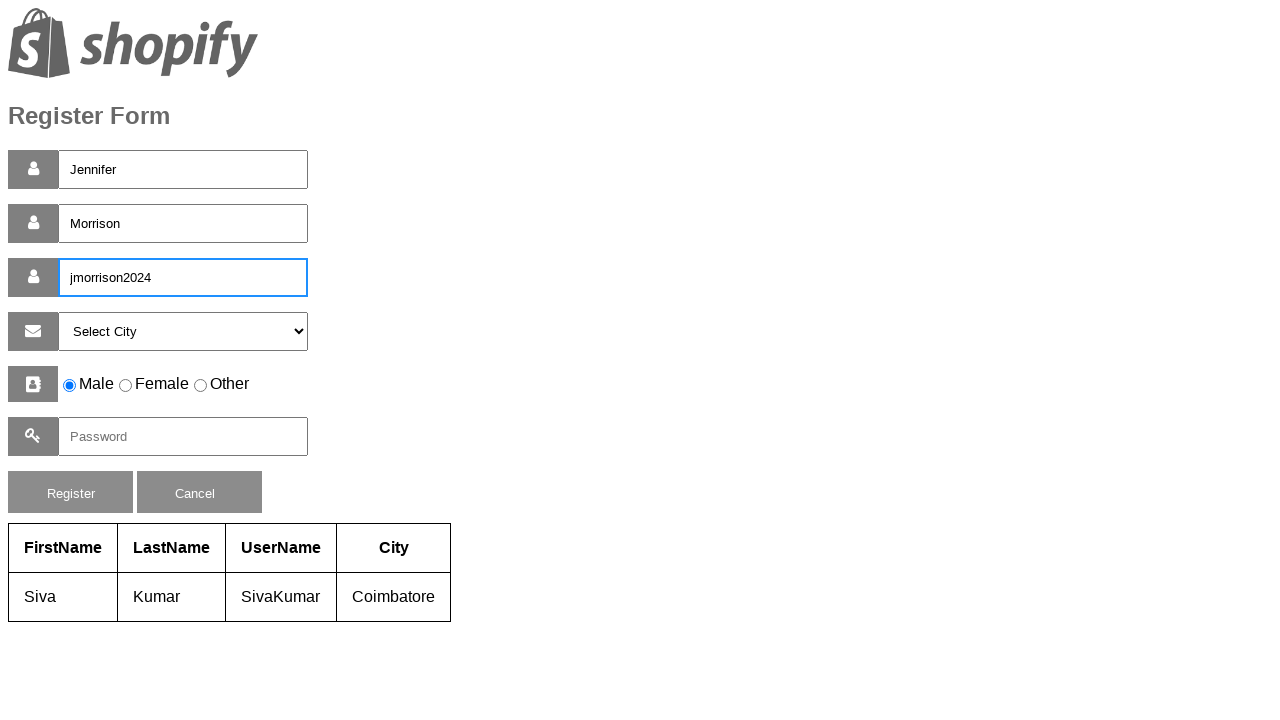

Filled password field with 'SecurePass789!' on input#pass
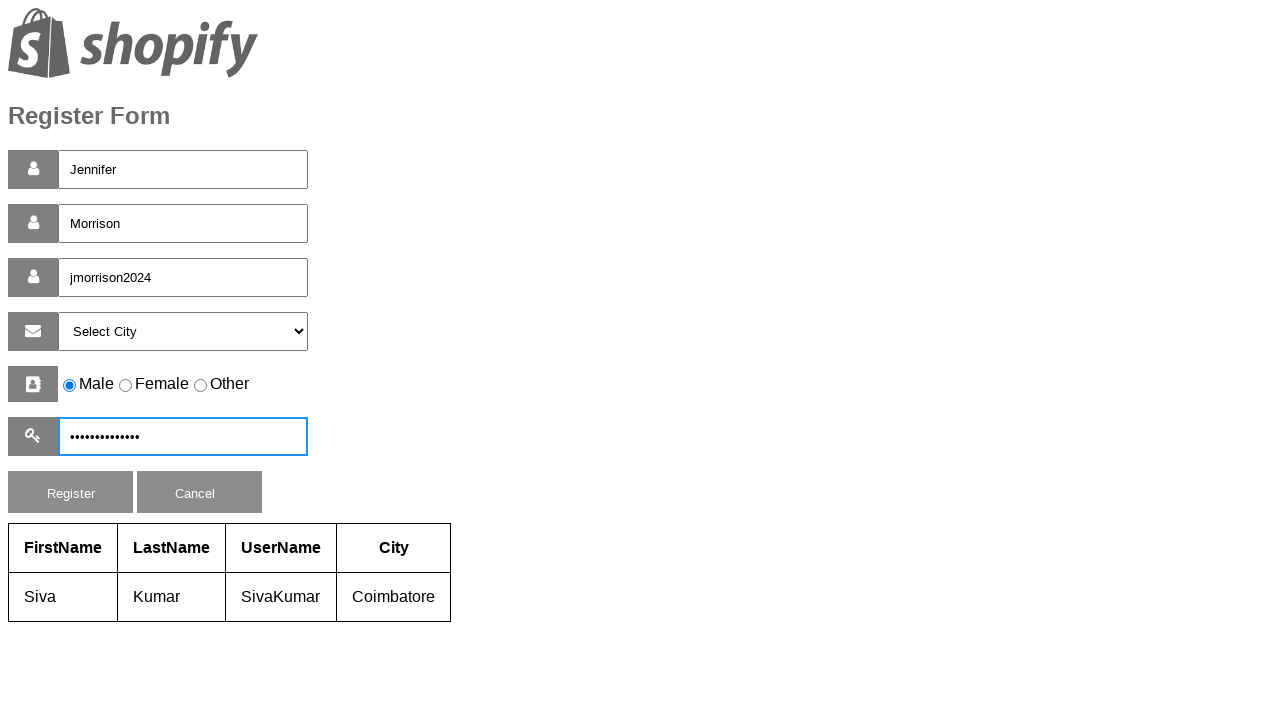

Clicked registration button to submit form at (70, 492) on button#reg
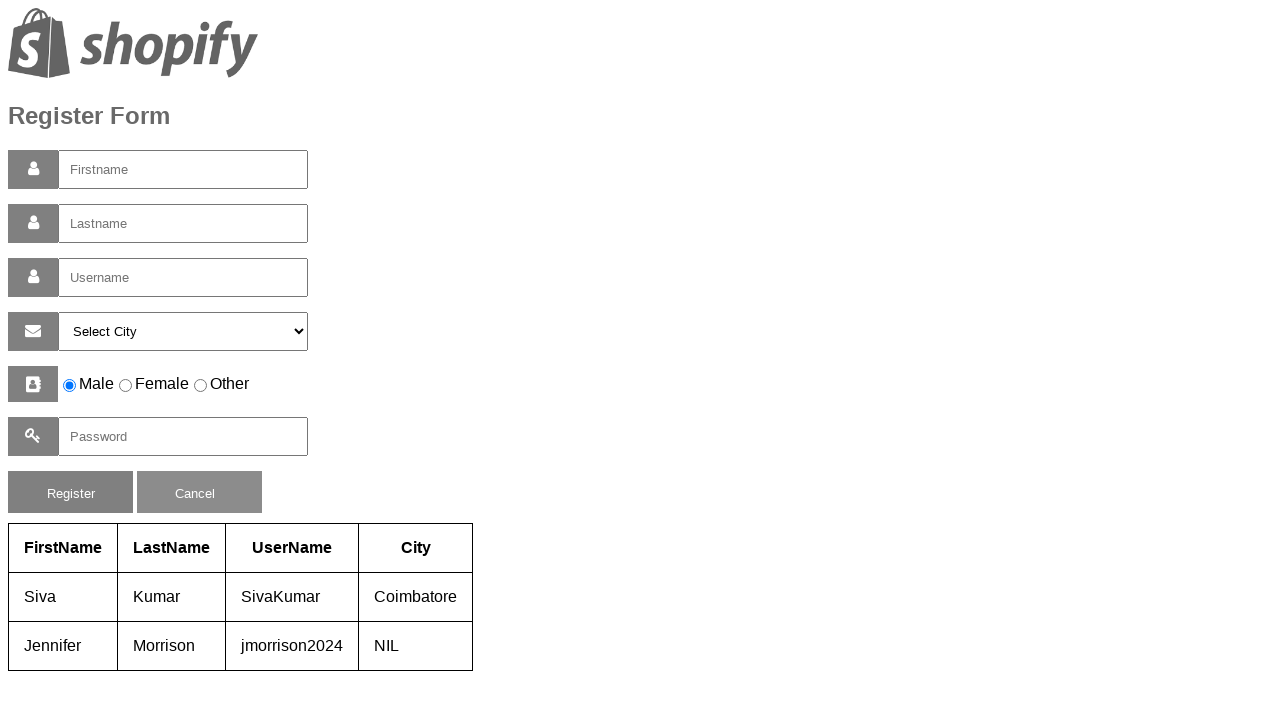

Waited 2 seconds for form submission to complete
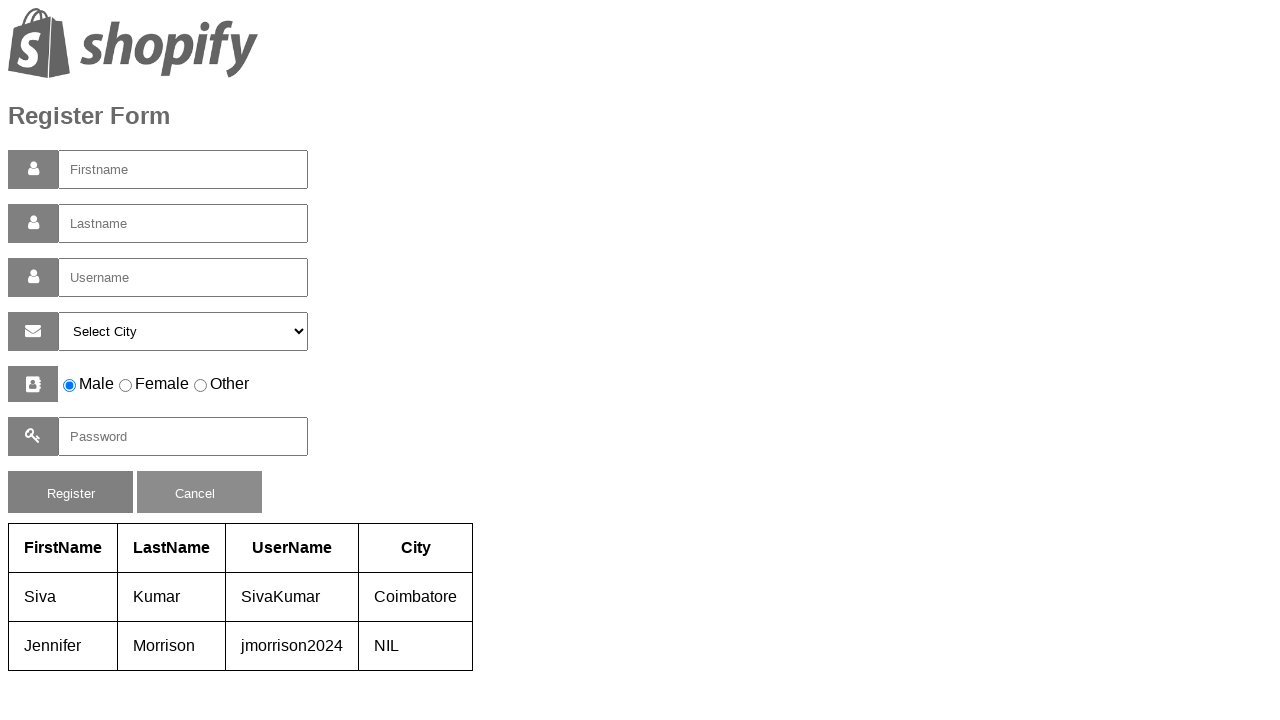

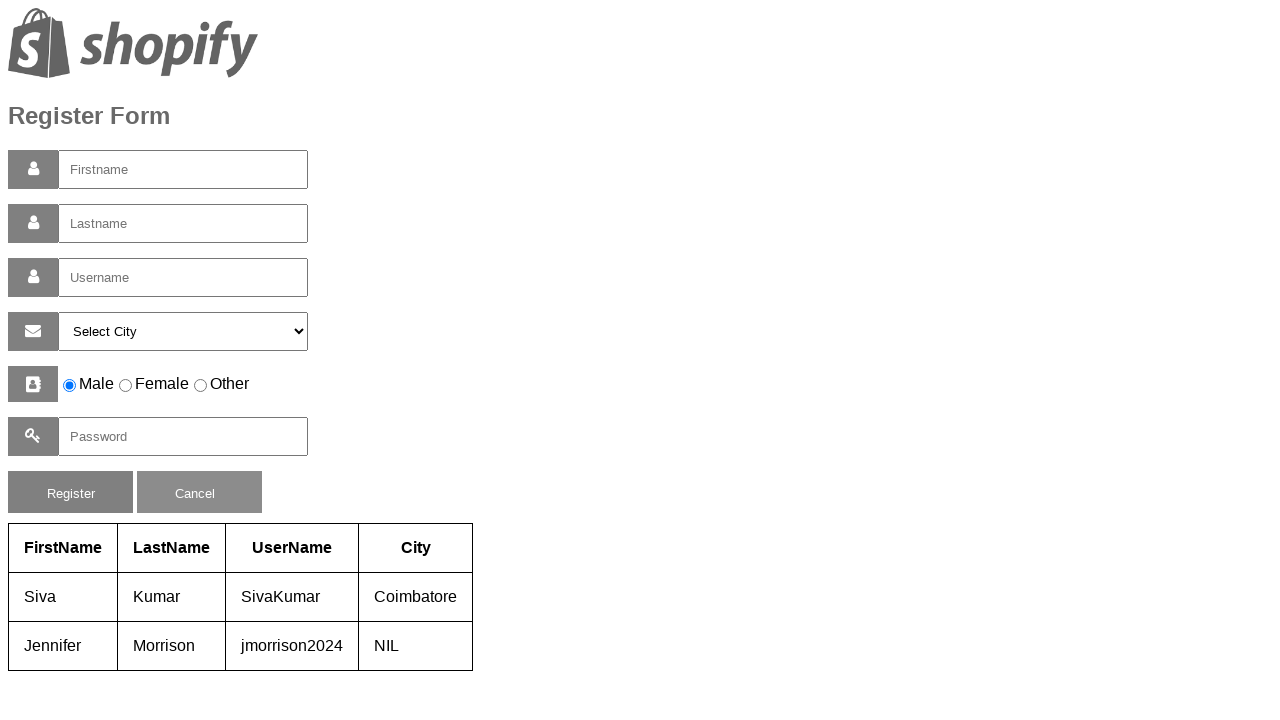